Tests dynamic button text update by entering new text in an input field and clicking the button to update its label

Starting URL: http://uitestingplayground.com/textinput

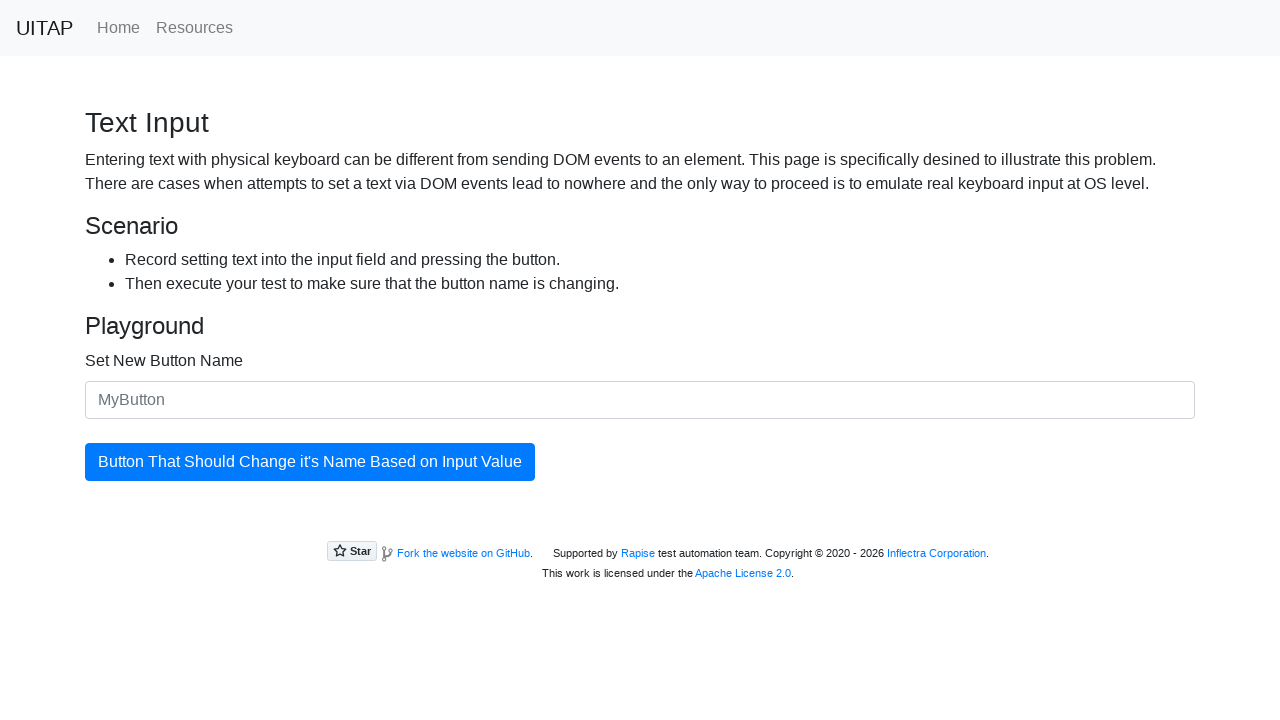

Filled input field with new button name 'SkyPro' on #newButtonName
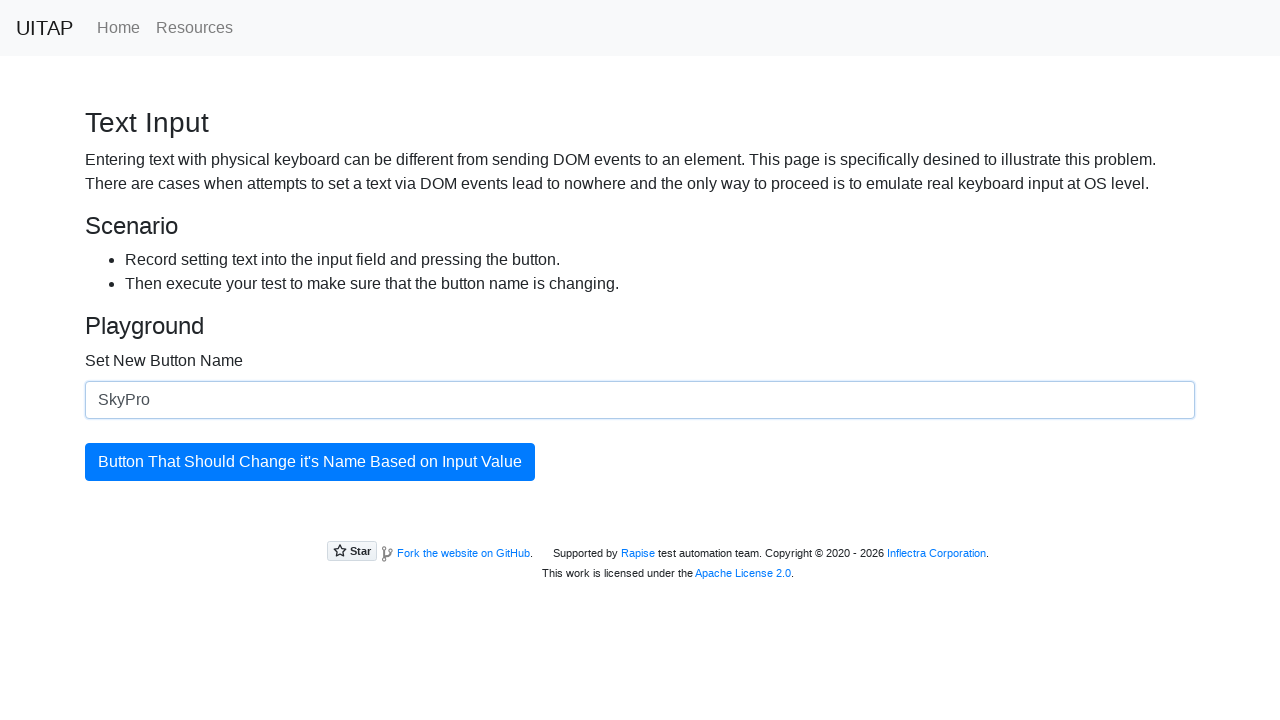

Clicked the update button to change button text at (310, 462) on #updatingButton
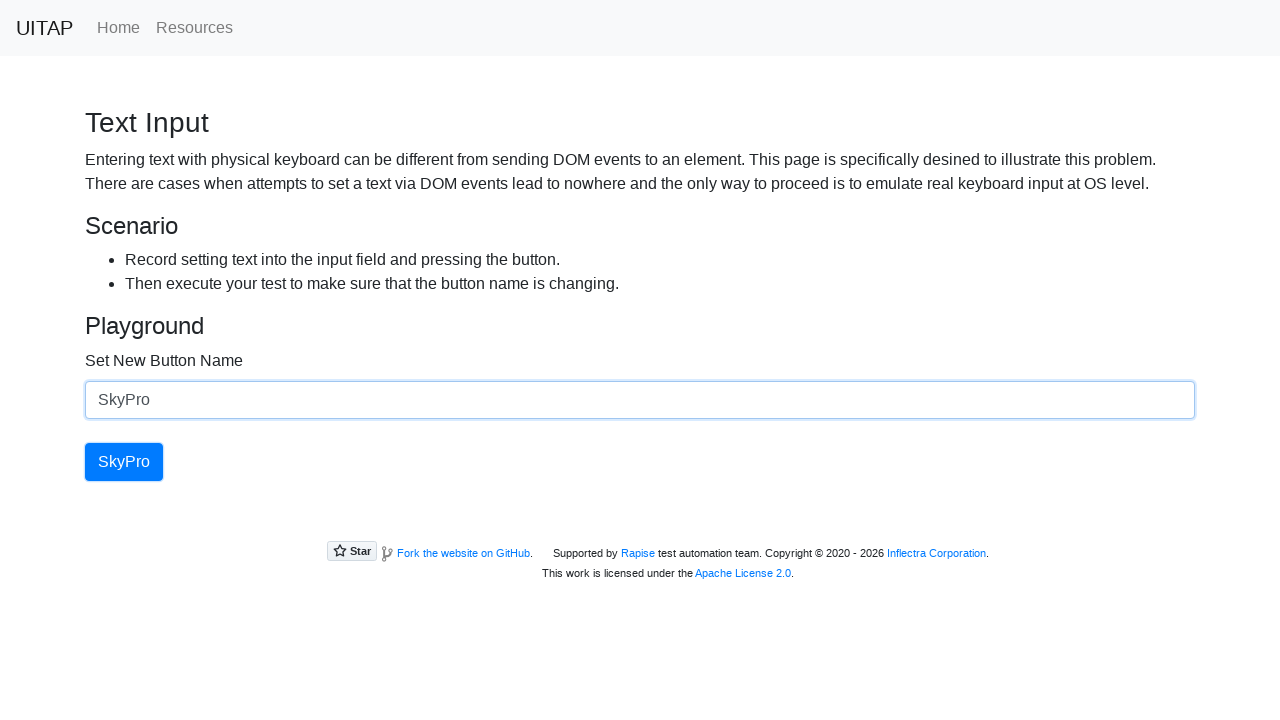

Button text successfully updated to 'SkyPro'
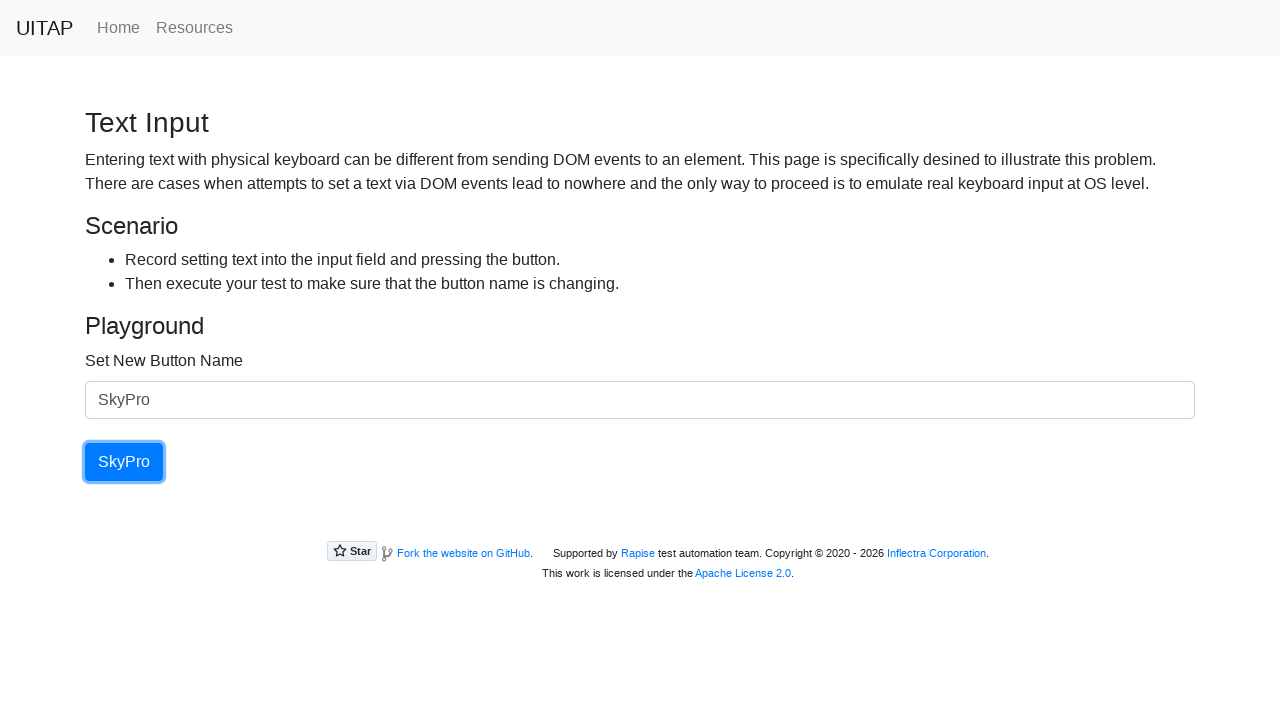

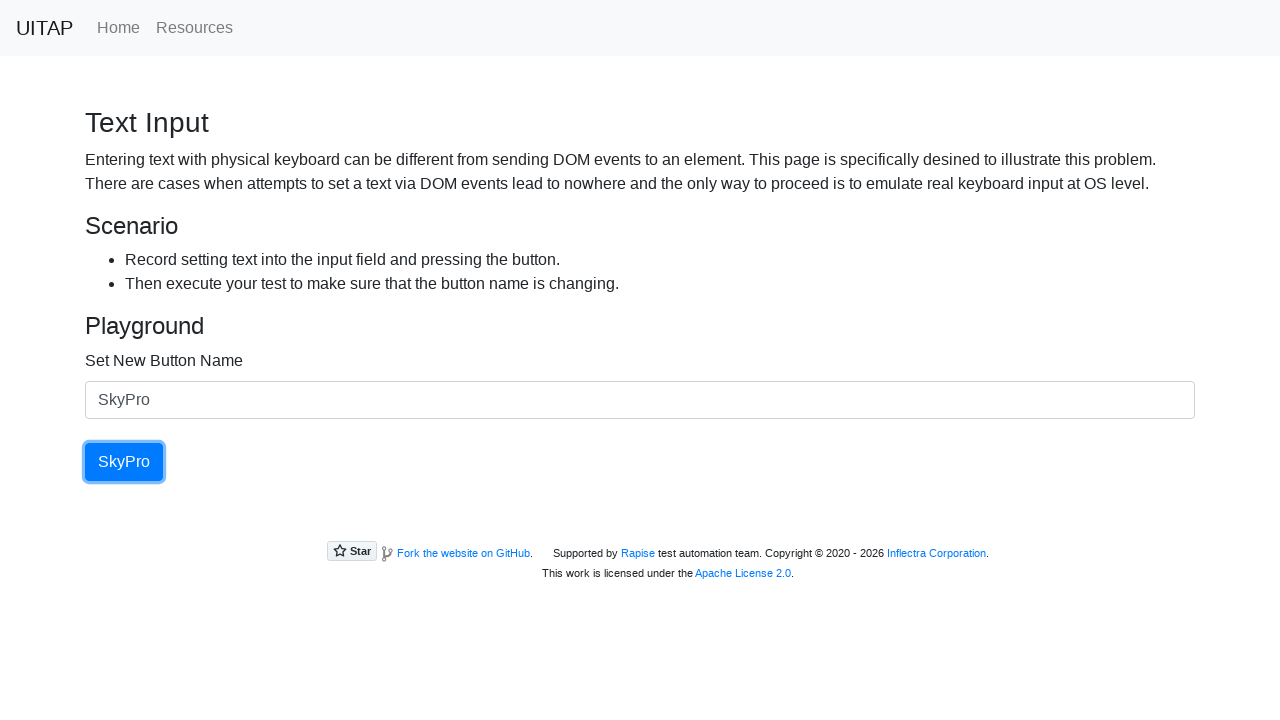